Tests that clicking the "Run and Watch Tests" button displays the correct terminal command "ng test".

Starting URL: https://angular-qa-recruitment-app.netlify.app/

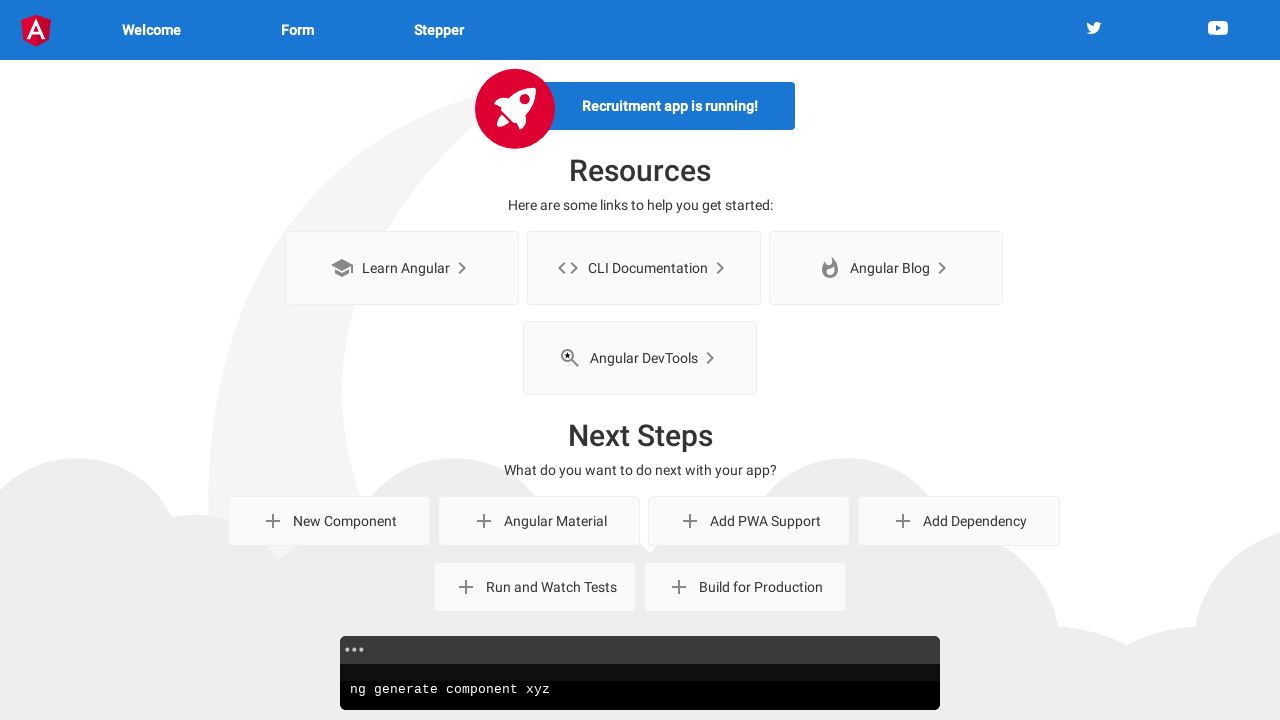

Clicked 'Run and Watch Tests' button at (535, 587) on internal:role=button[name="Run and Watch Tests"i]
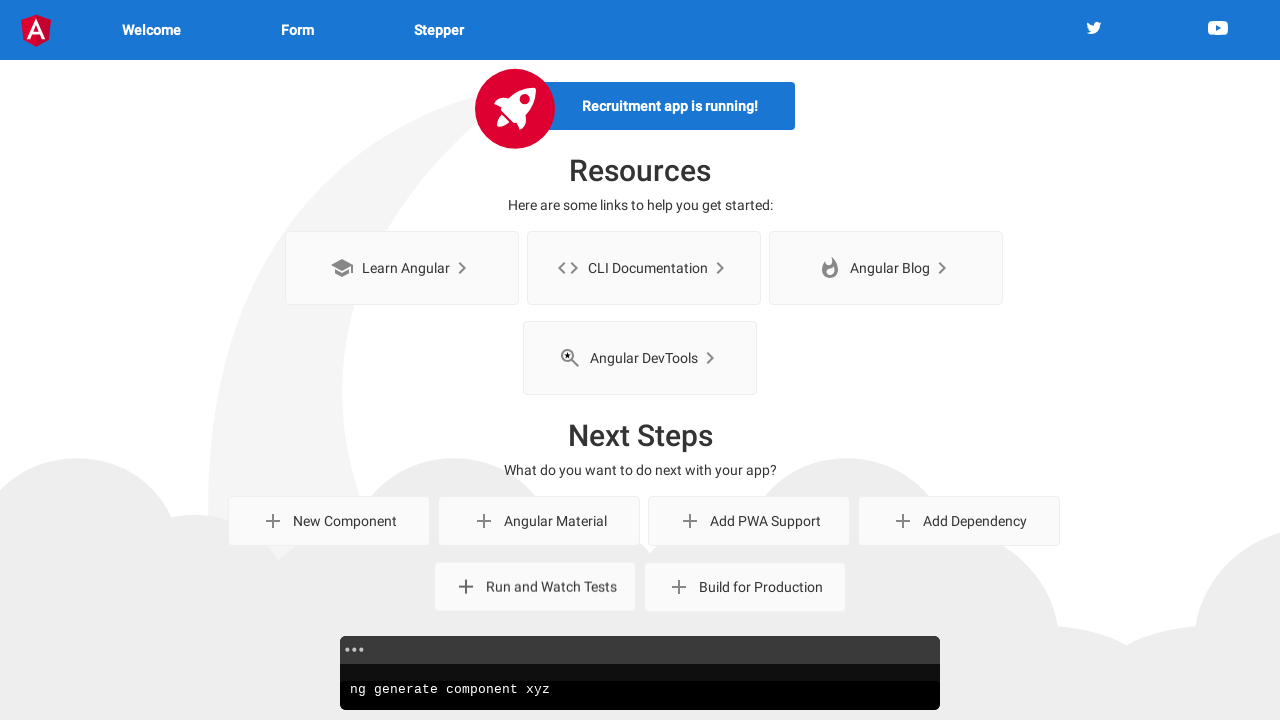

Terminal element loaded and is visible
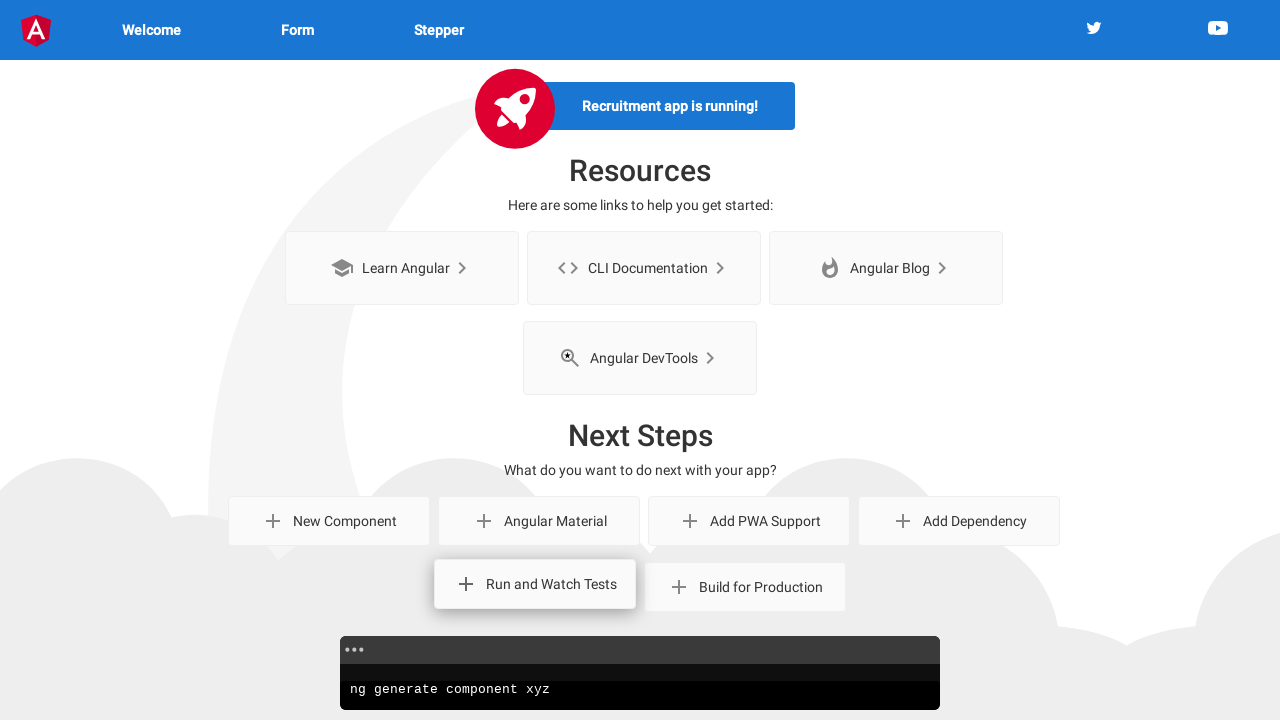

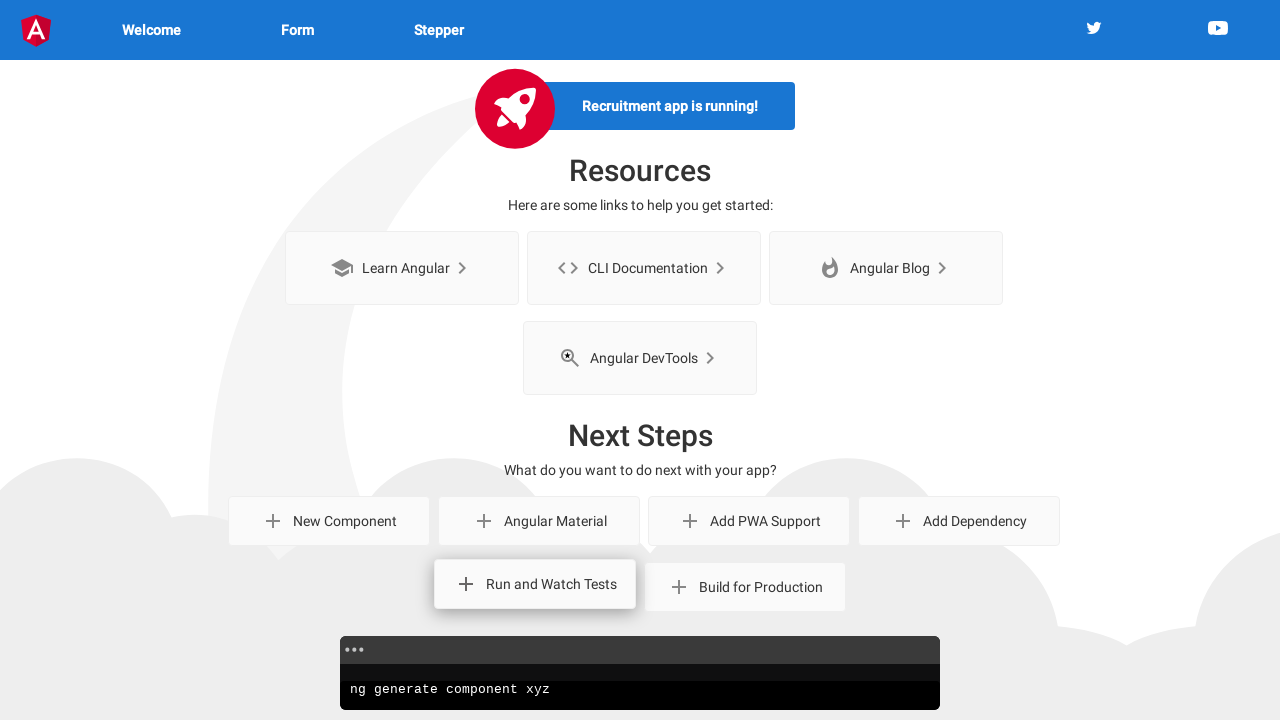